Tests keyboard key press functionality by sending the space key and left arrow key to elements and verifying the displayed result text.

Starting URL: http://the-internet.herokuapp.com/key_presses

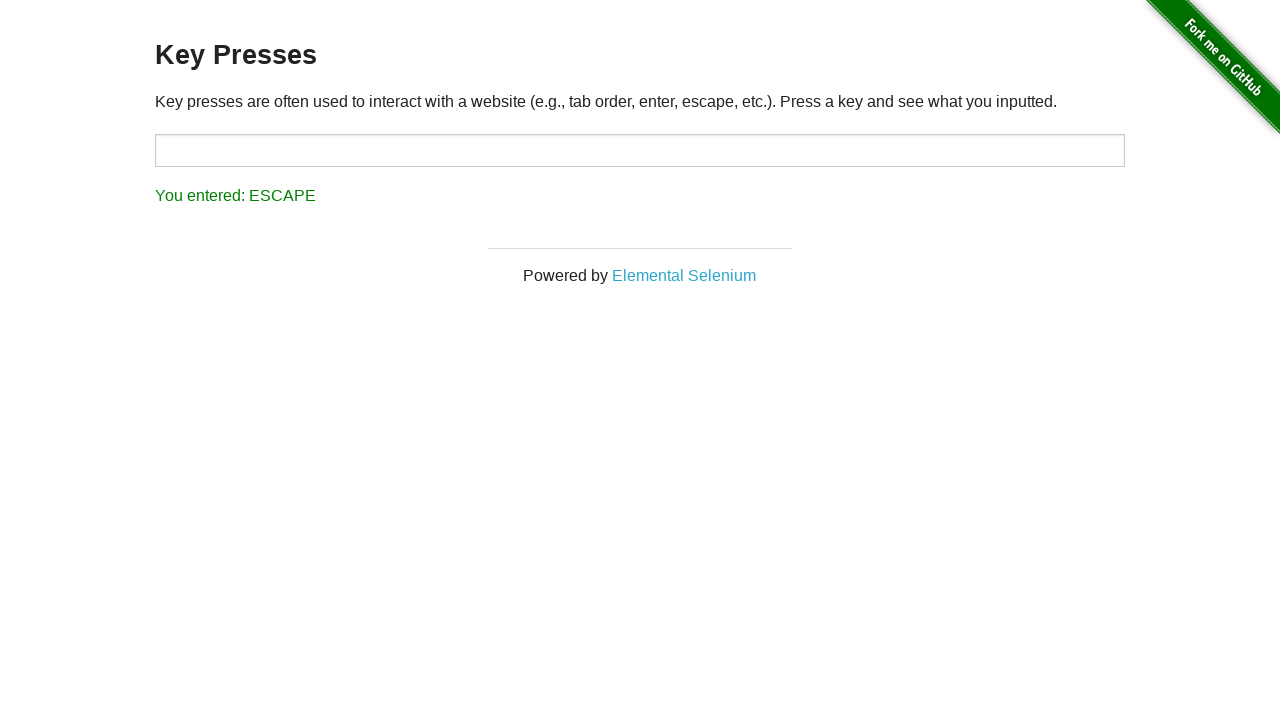

Sent Space key to target element on #target
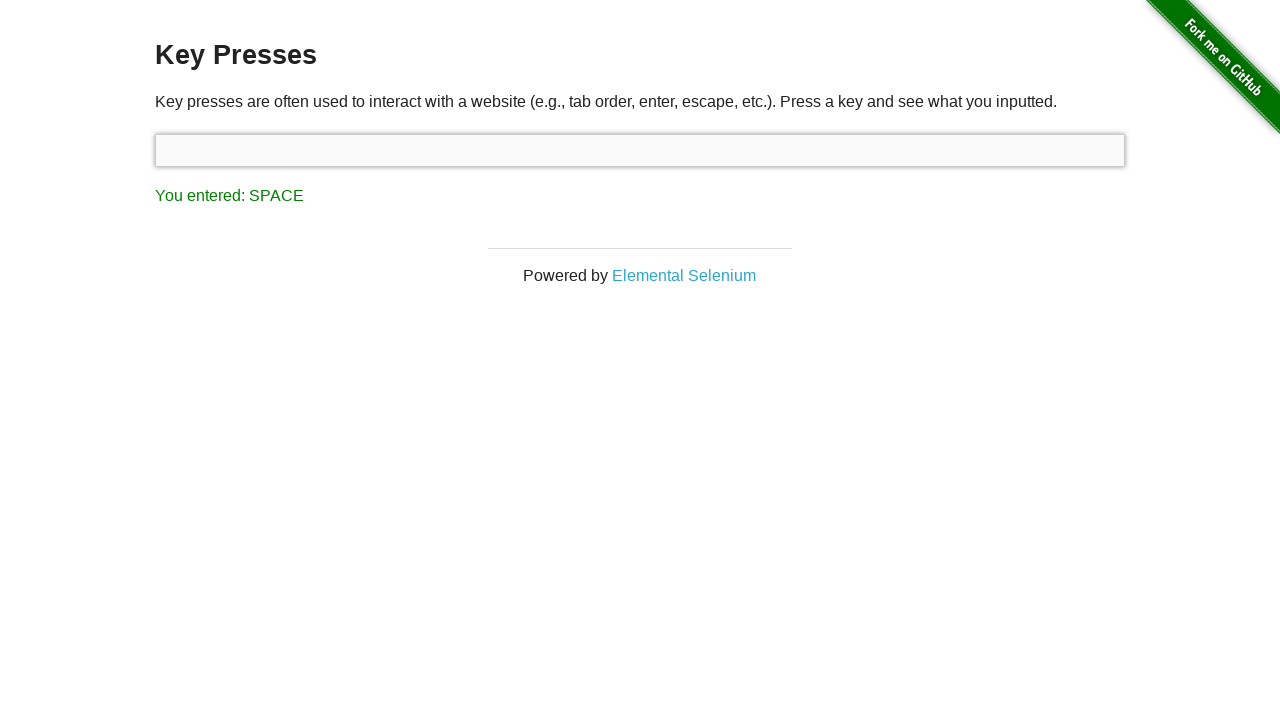

Waited for result element to appear
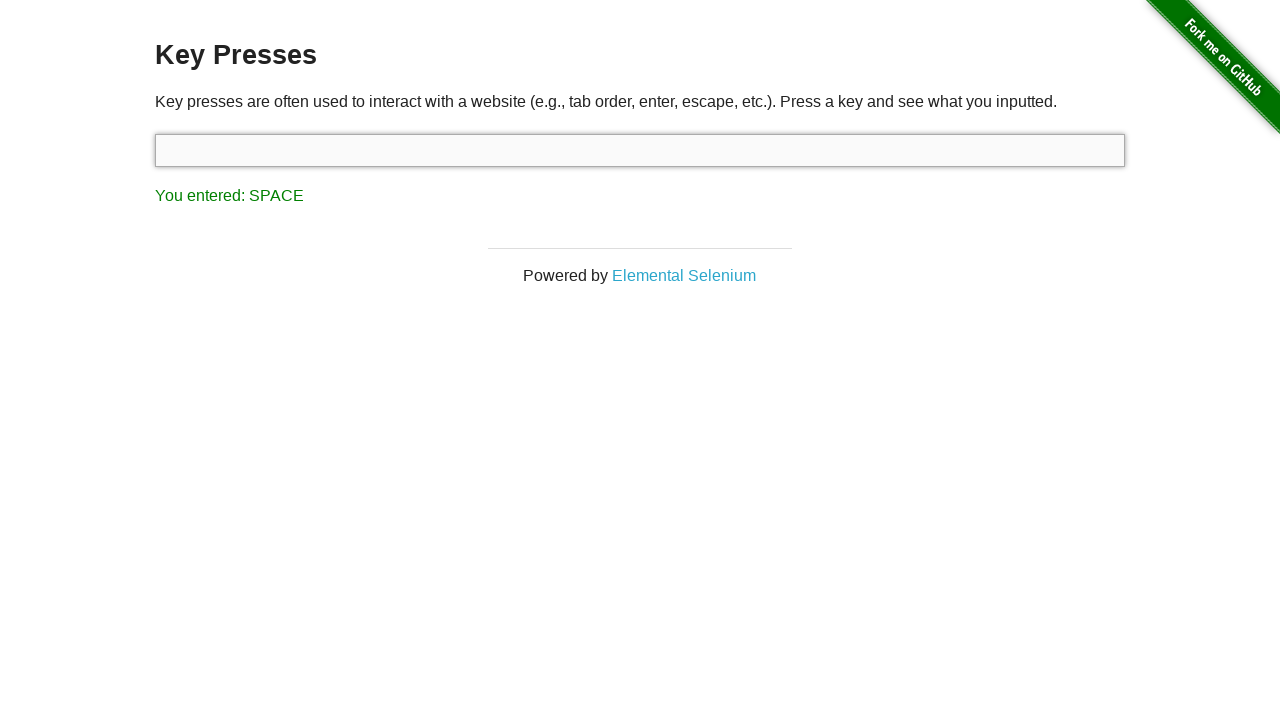

Retrieved result text content
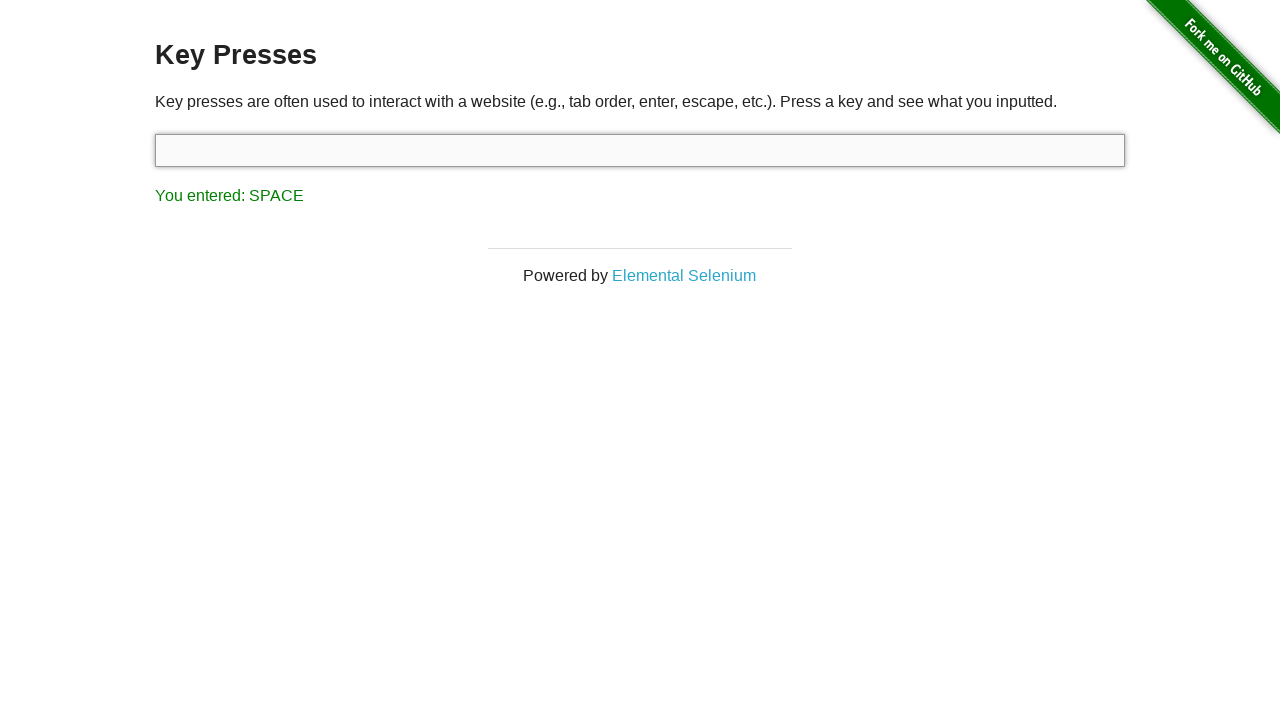

Verified that Space key press was registered in result text
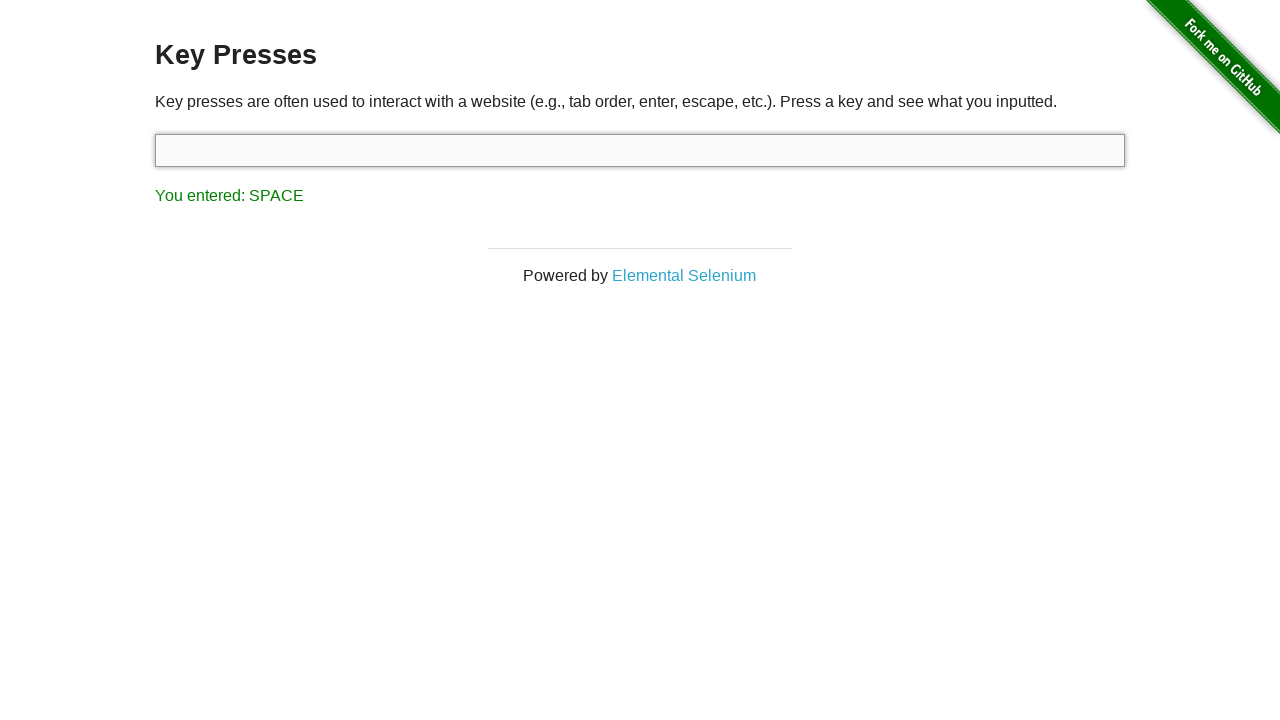

Sent Left Arrow key to keyboard
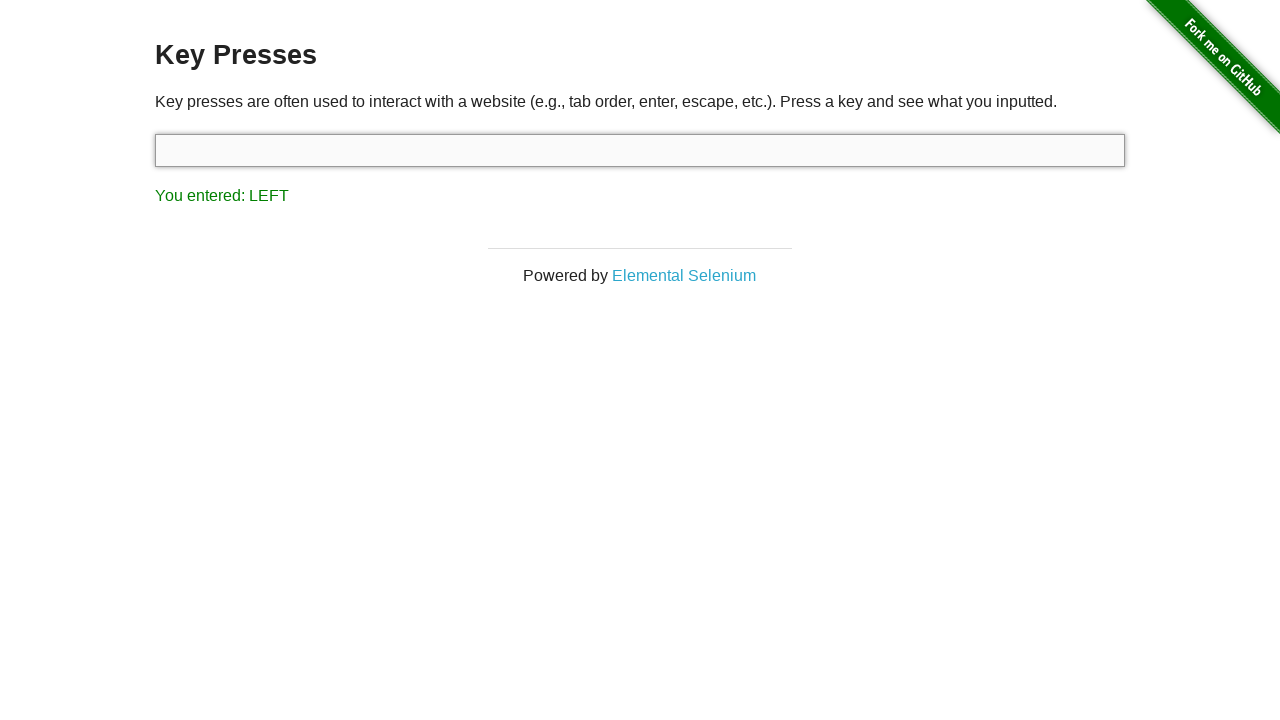

Retrieved updated result text content
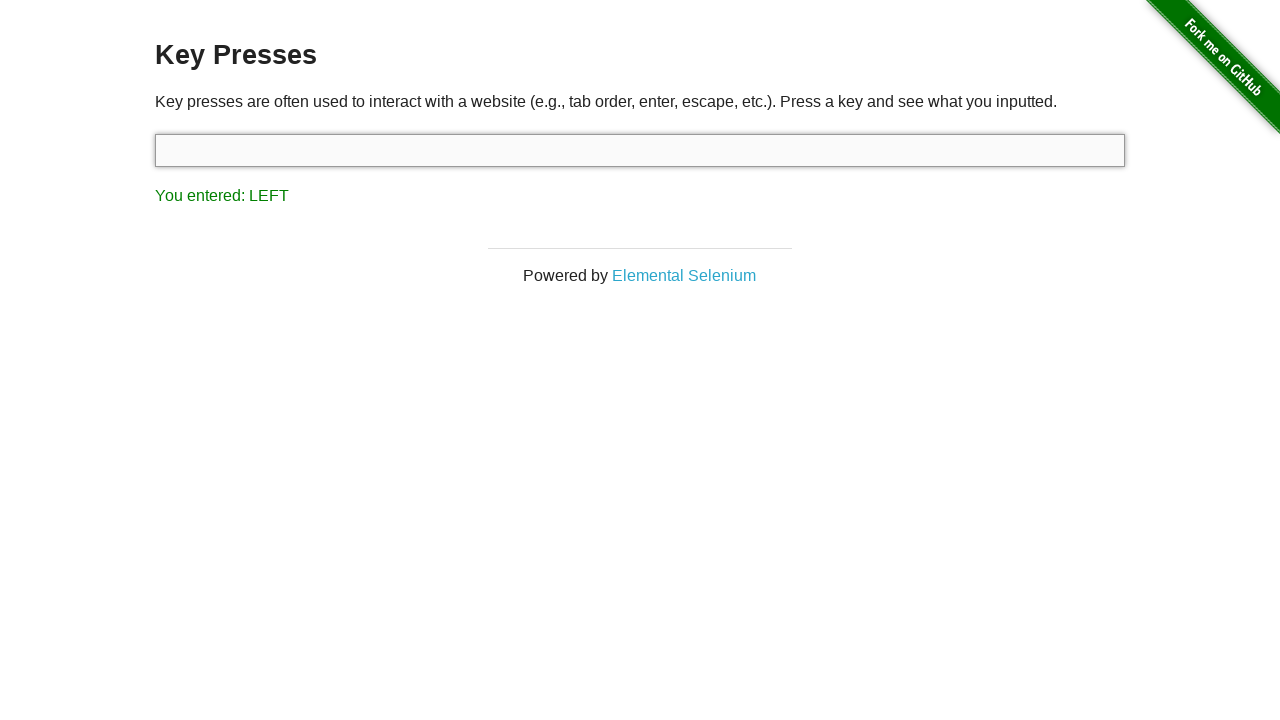

Verified that Left Arrow key press was registered in result text
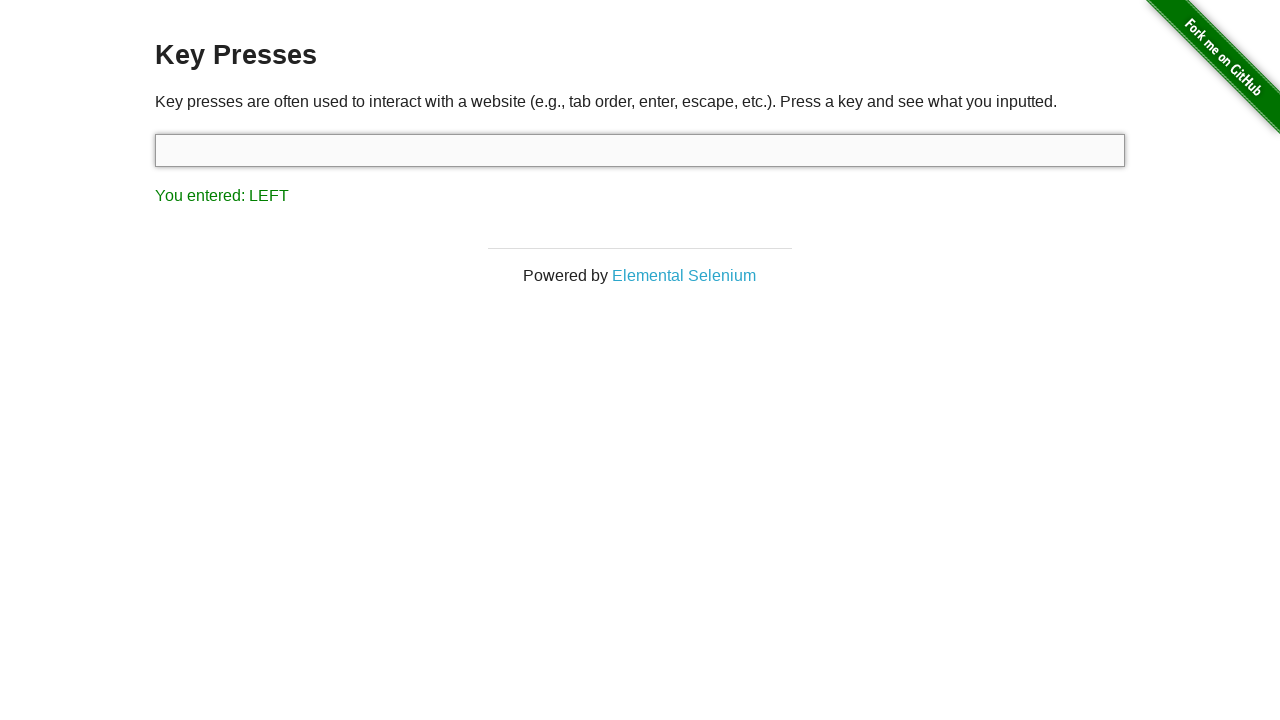

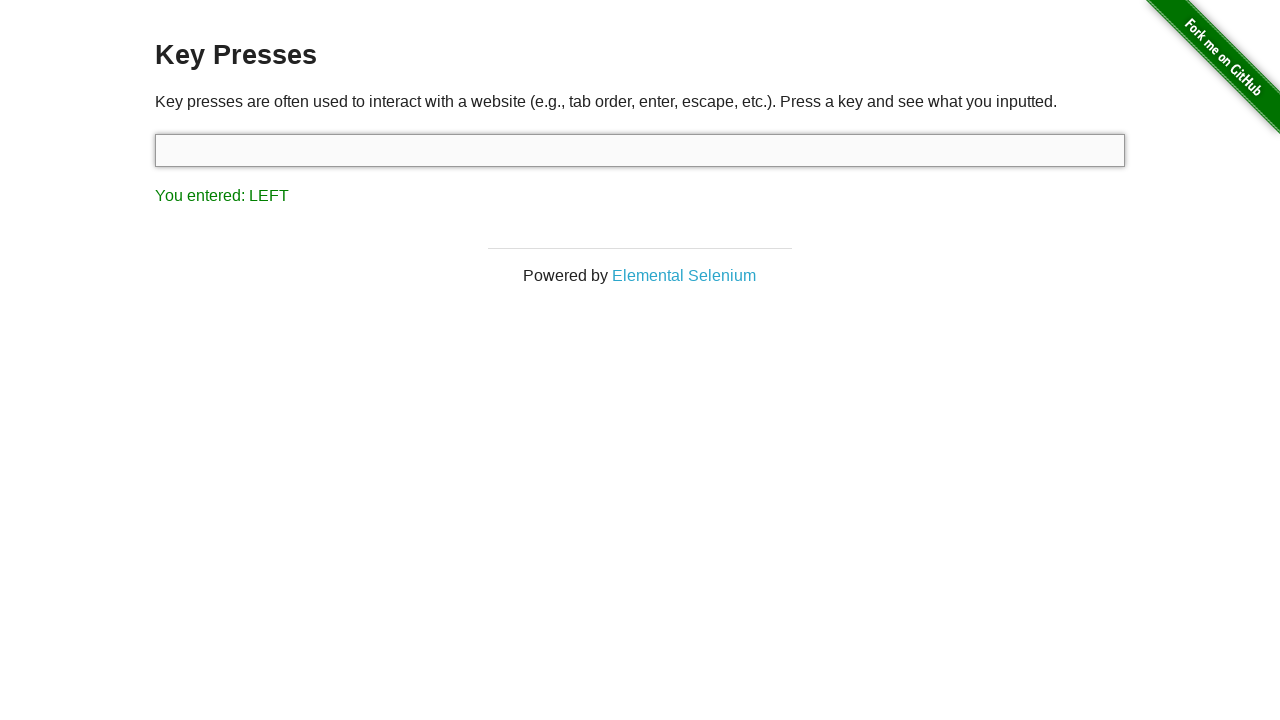